Tests navigation links on the Selenium website by clicking through main menu items including Downloads, Documentation, Projects, Support, and Blog

Starting URL: https://www.selenium.dev/

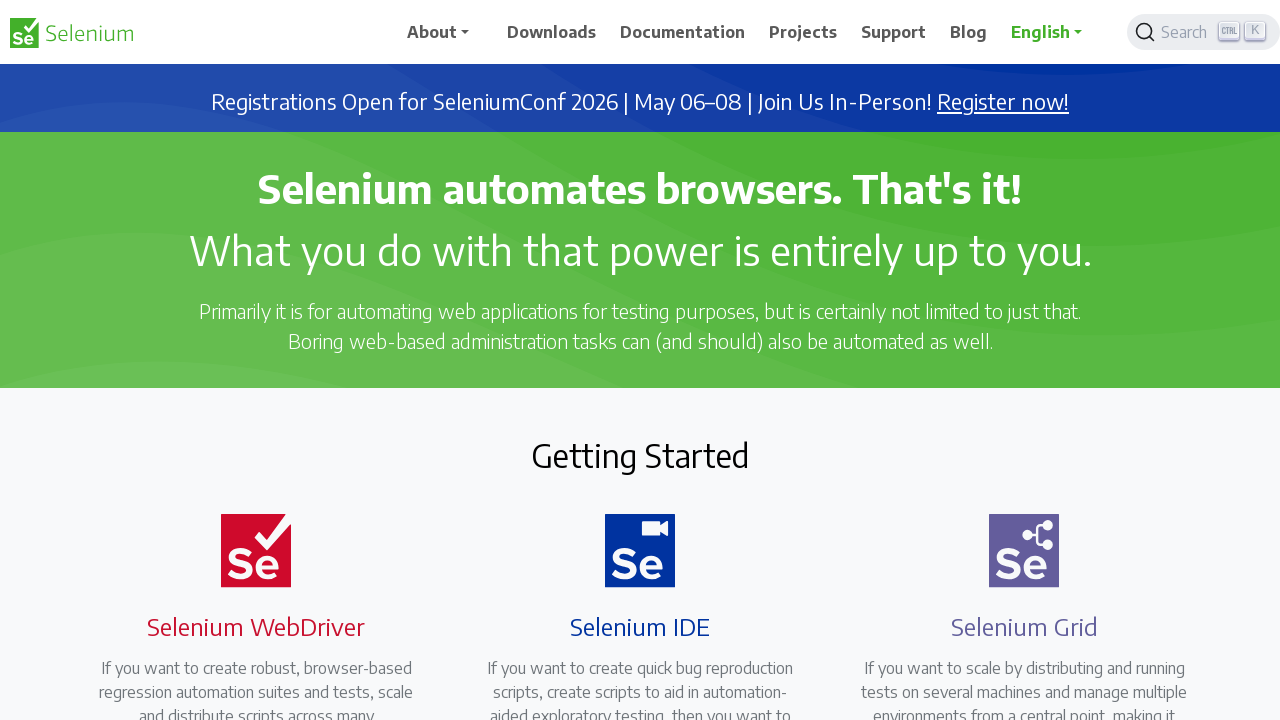

Clicked Downloads link in main menu at (552, 32) on text=Downloads
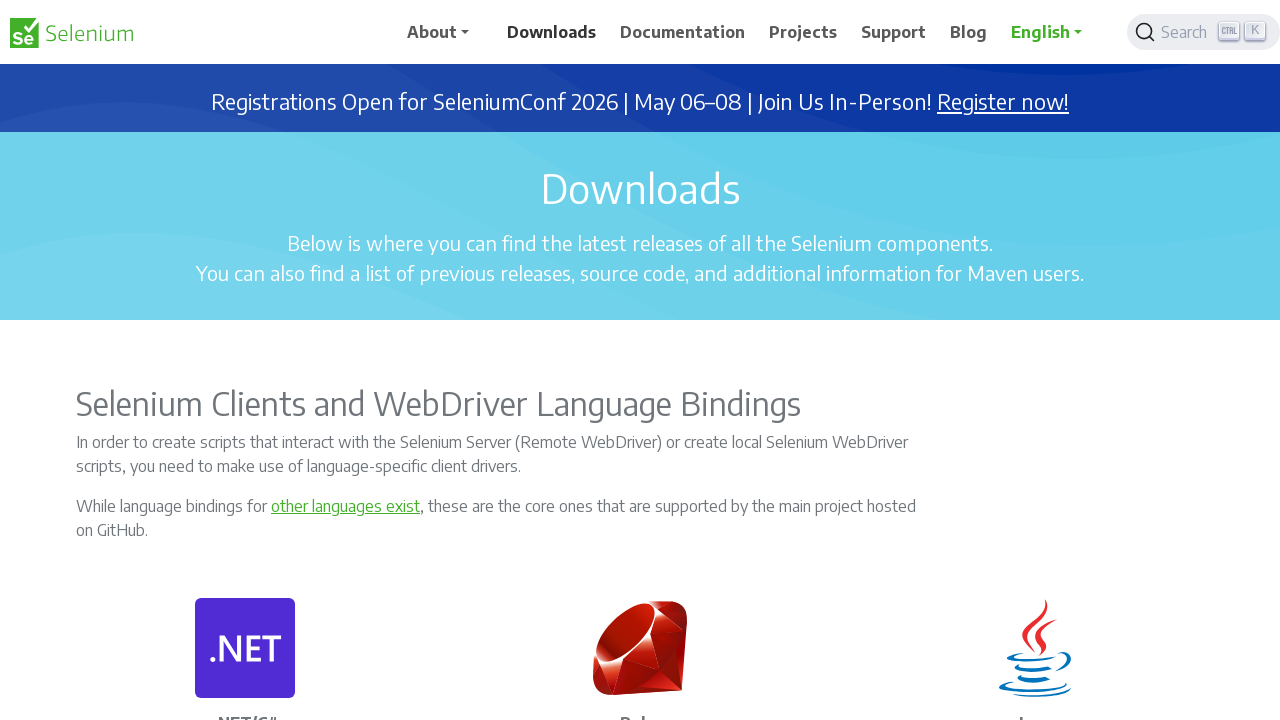

Clicked Documentation link in main menu at (683, 32) on text=Documentation
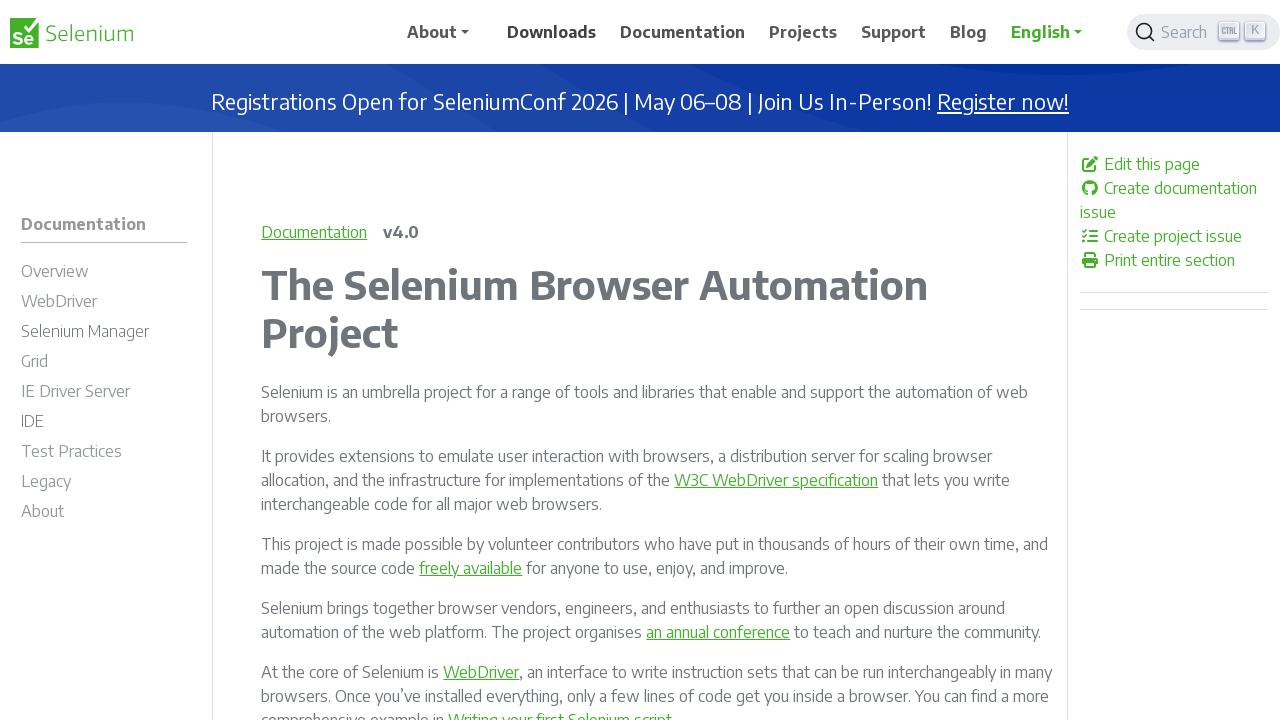

Clicked Projects link in main menu at (803, 32) on text=Projects
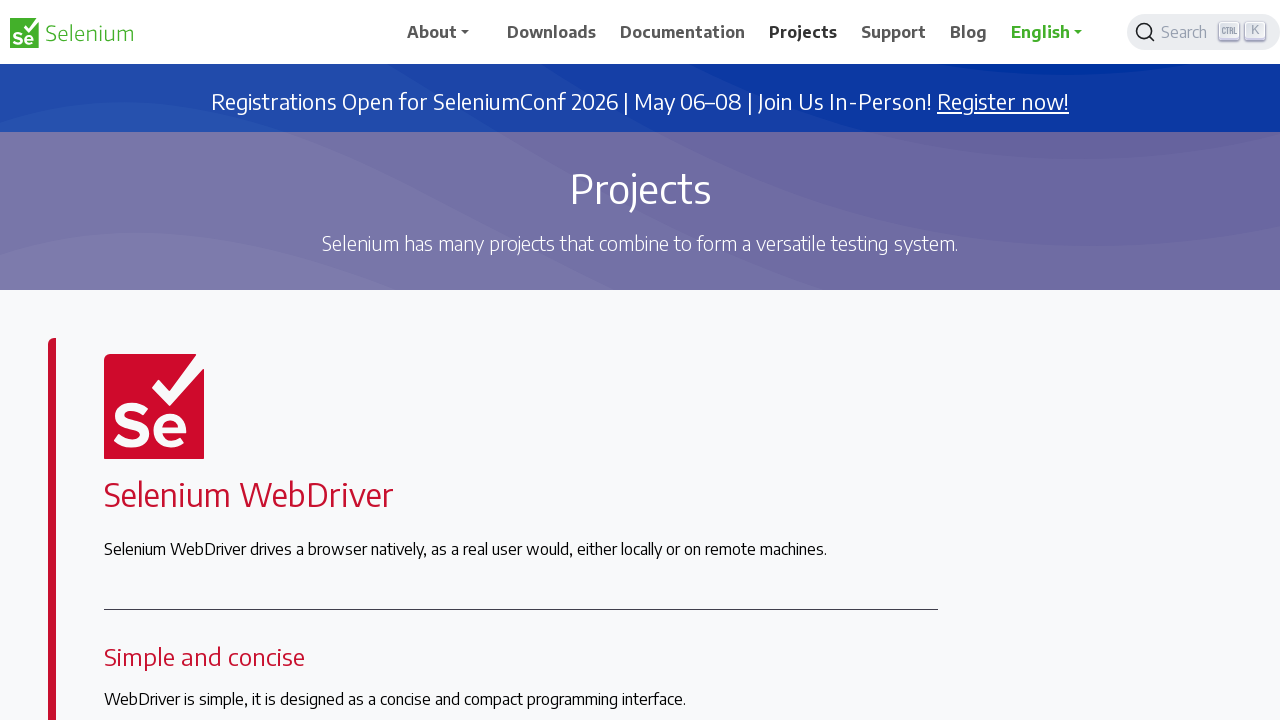

Clicked Support link in main menu at (894, 32) on text=Support
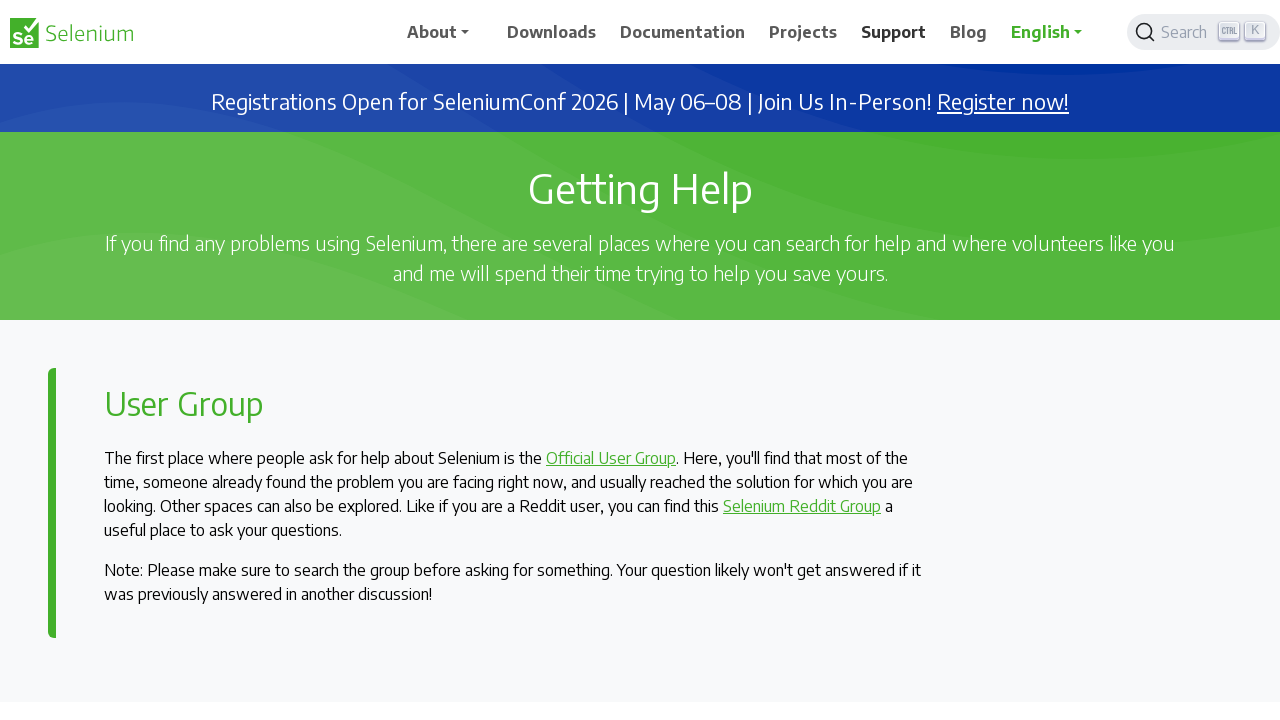

Clicked Blog link in main menu at (969, 32) on text=Blog
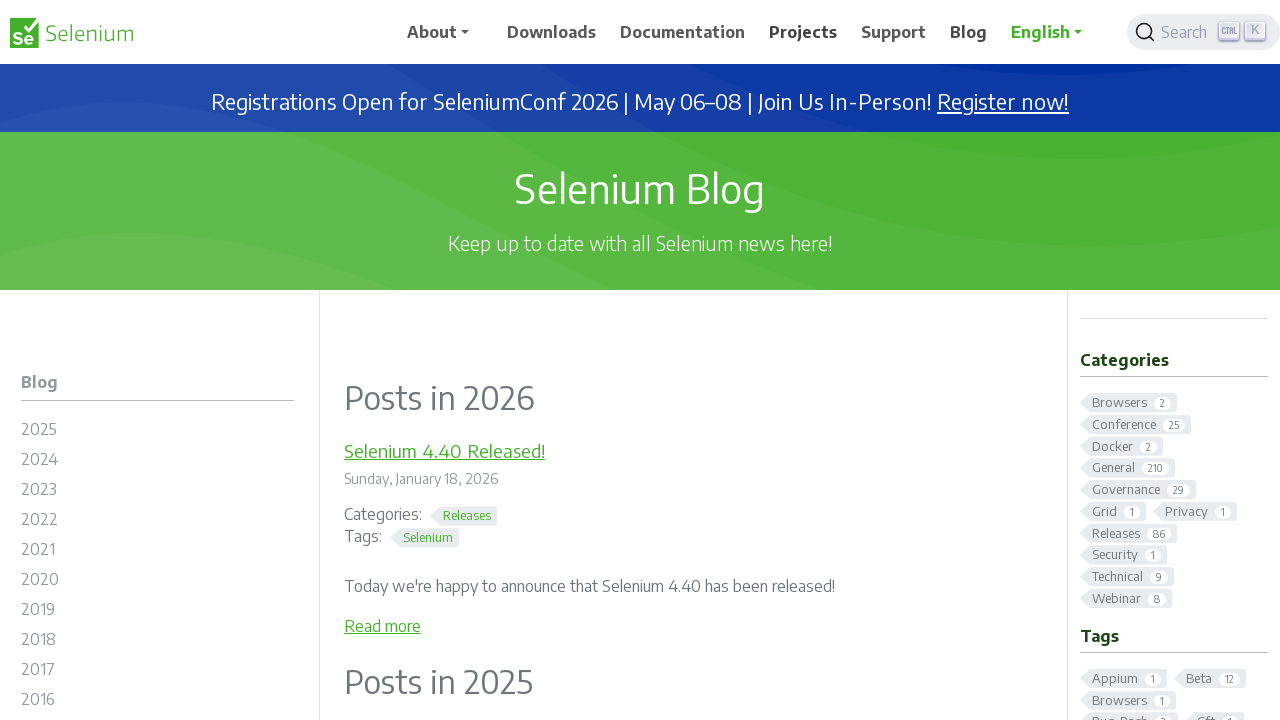

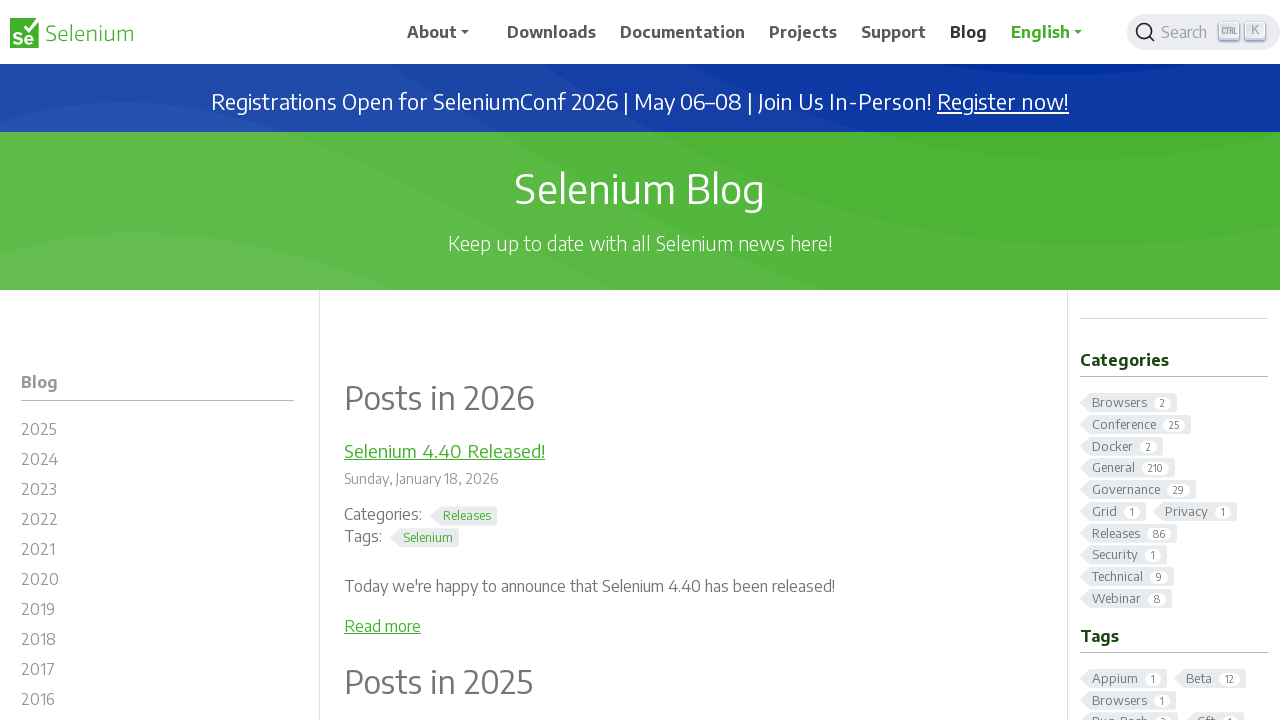